Tests the passenger dropdown functionality by opening the passenger selector, incrementing the adult passenger count 4 times, and closing the dropdown

Starting URL: https://rahulshettyacademy.com/dropdownsPractise/

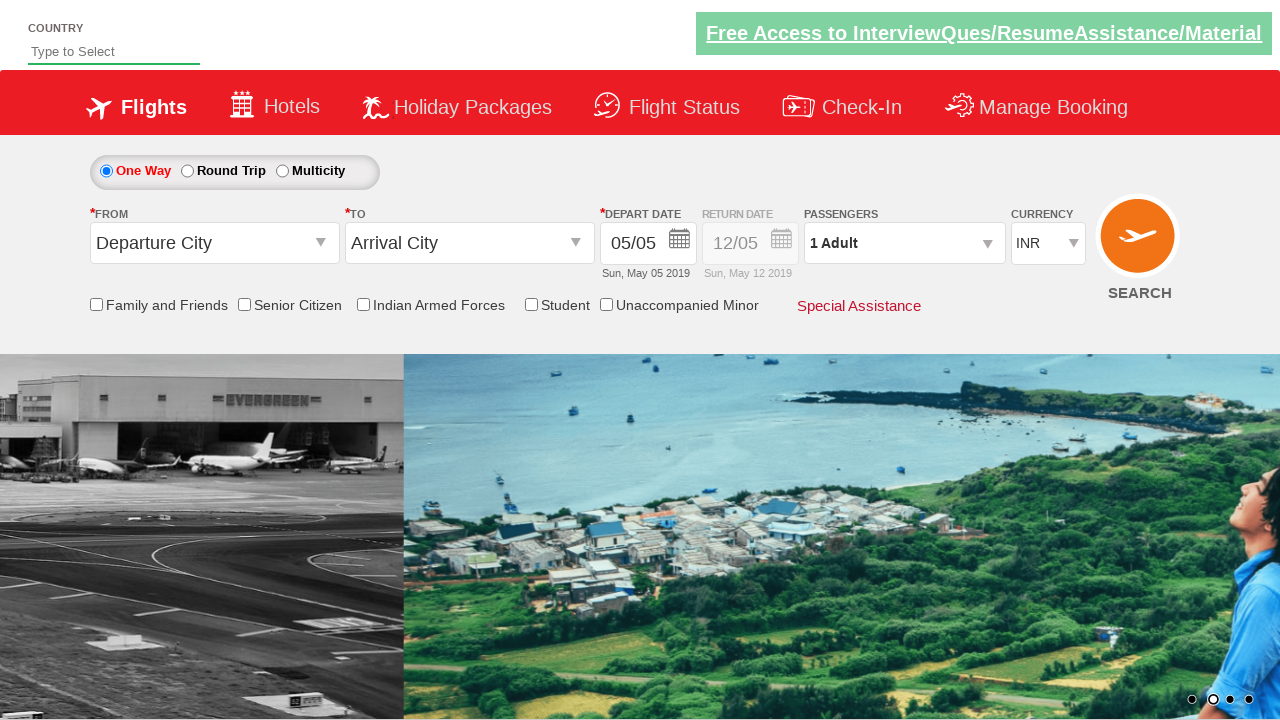

Clicked on passenger info dropdown to open it at (904, 243) on #divpaxinfo
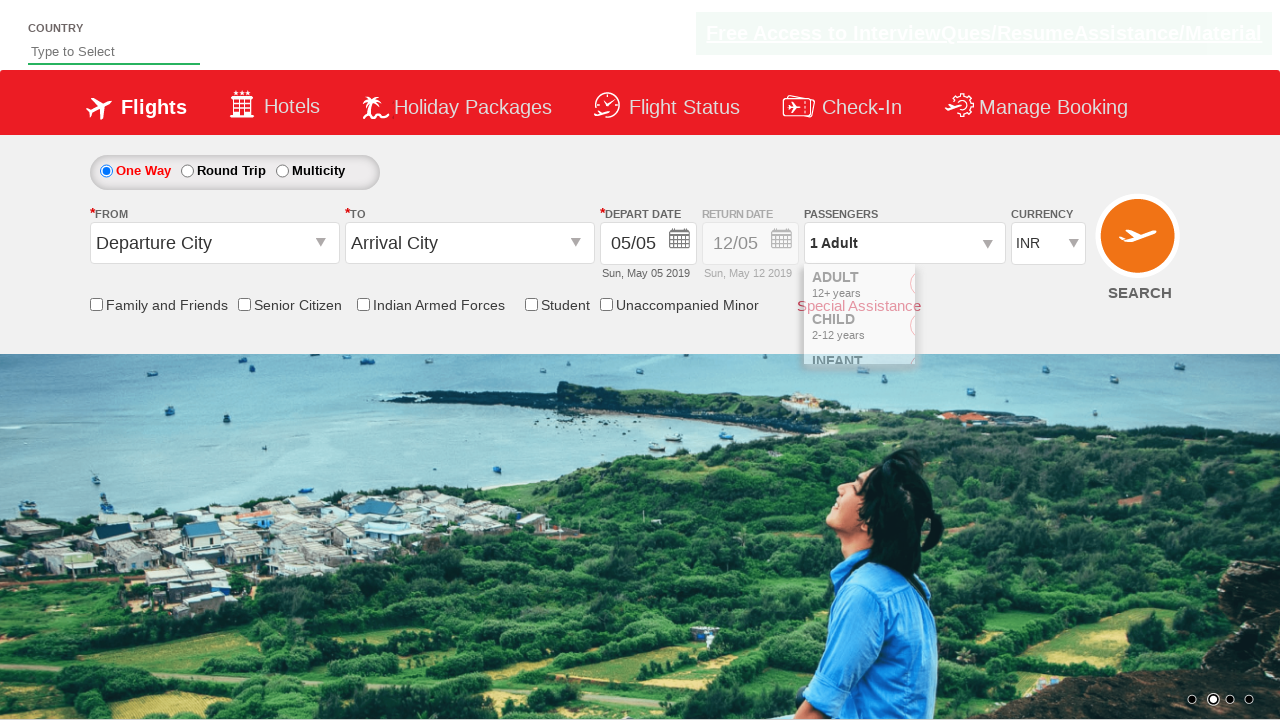

Passenger dropdown became visible
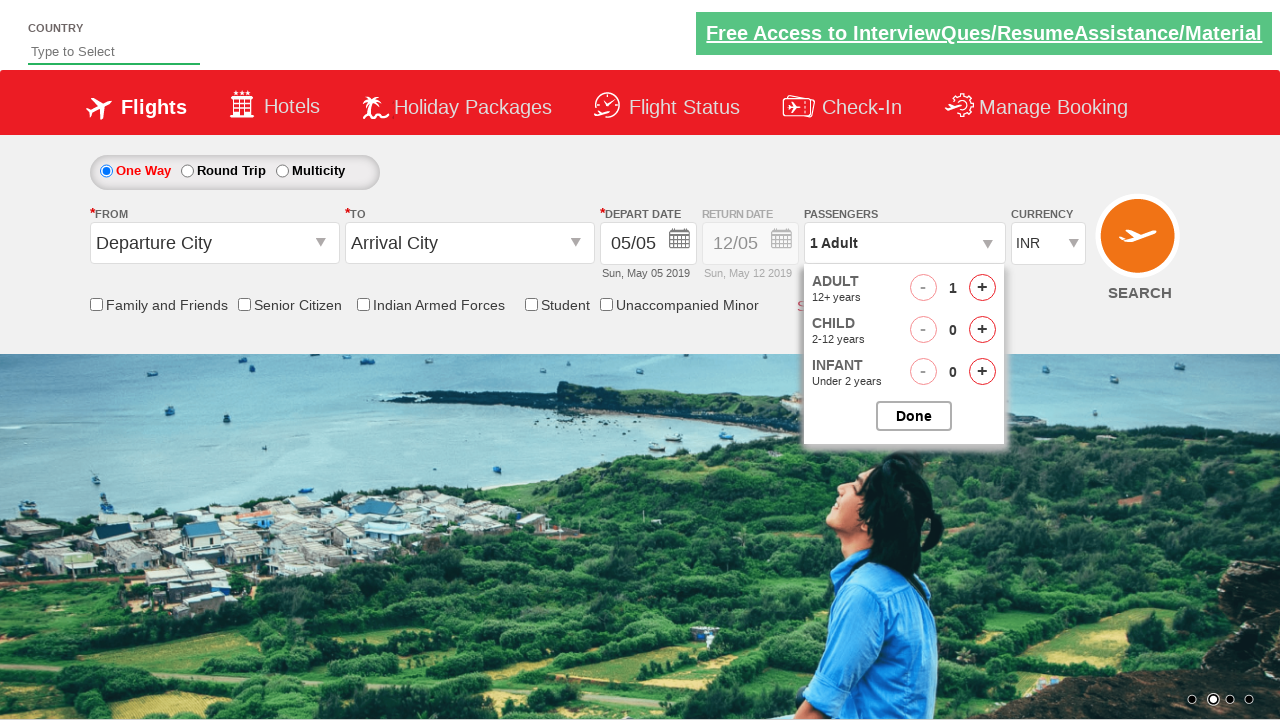

Incremented adult passenger count (iteration 1 of 4) at (982, 288) on #hrefIncAdt
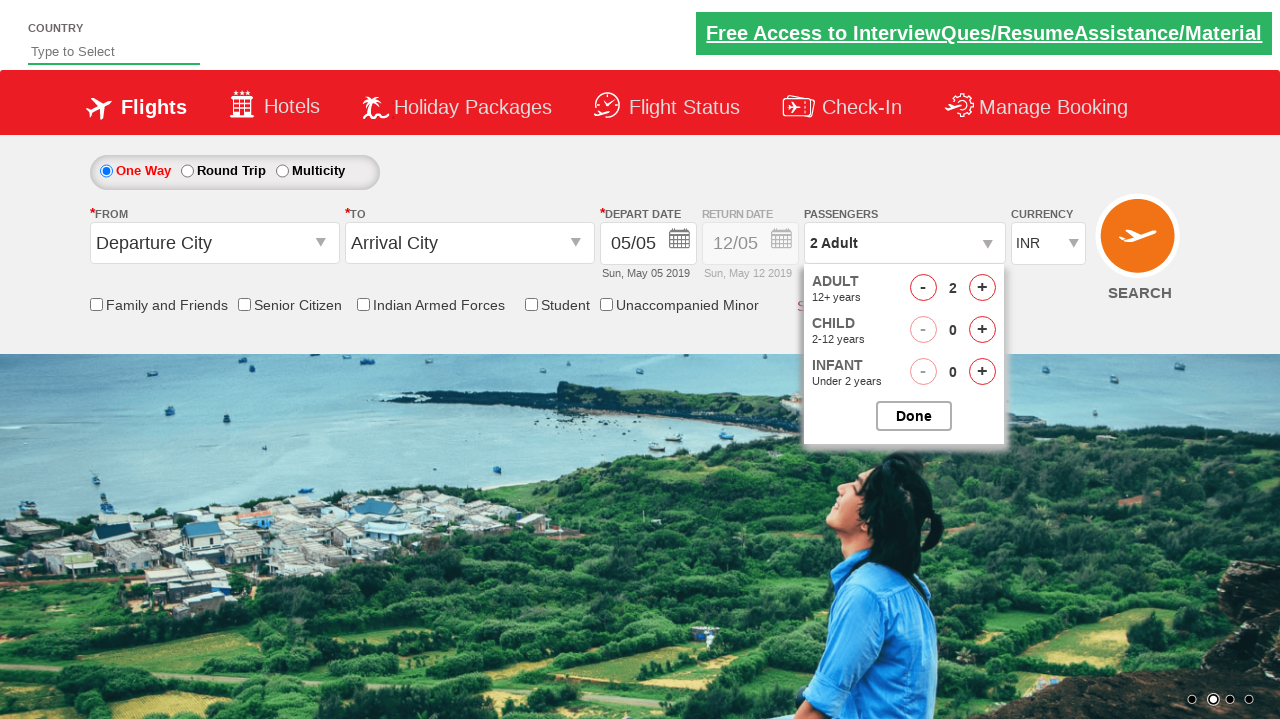

Incremented adult passenger count (iteration 2 of 4) at (982, 288) on #hrefIncAdt
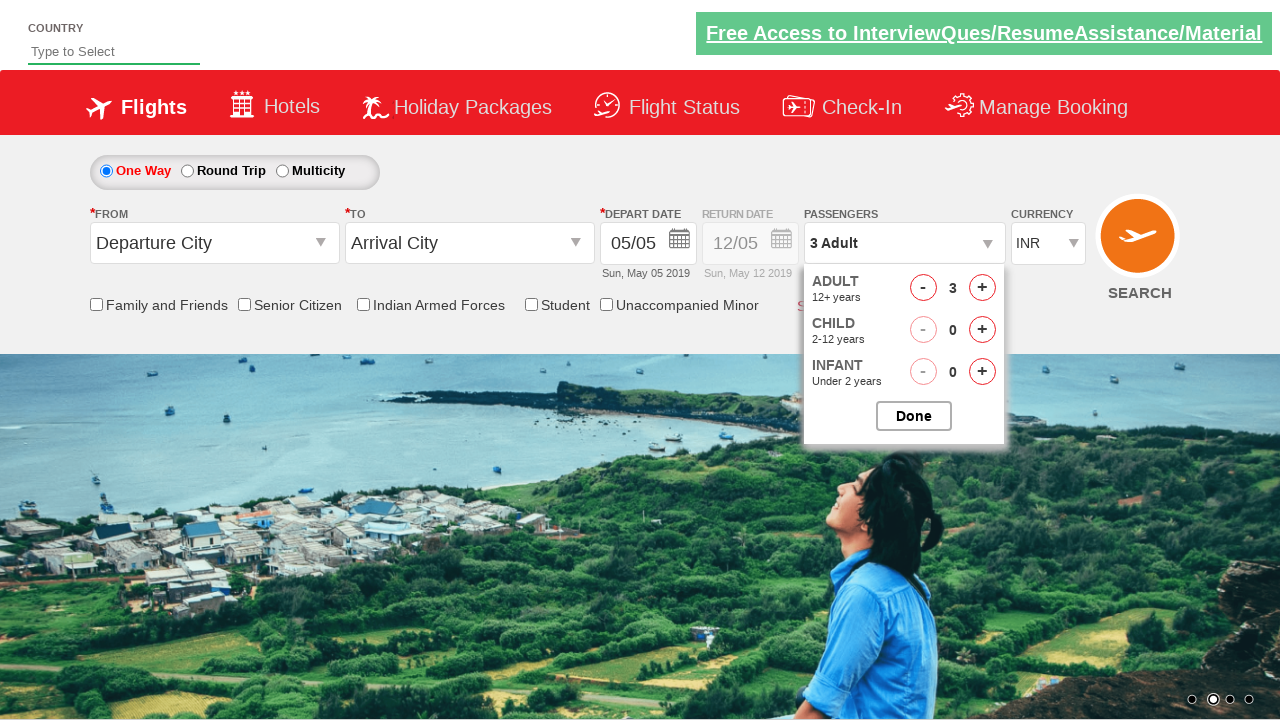

Incremented adult passenger count (iteration 3 of 4) at (982, 288) on #hrefIncAdt
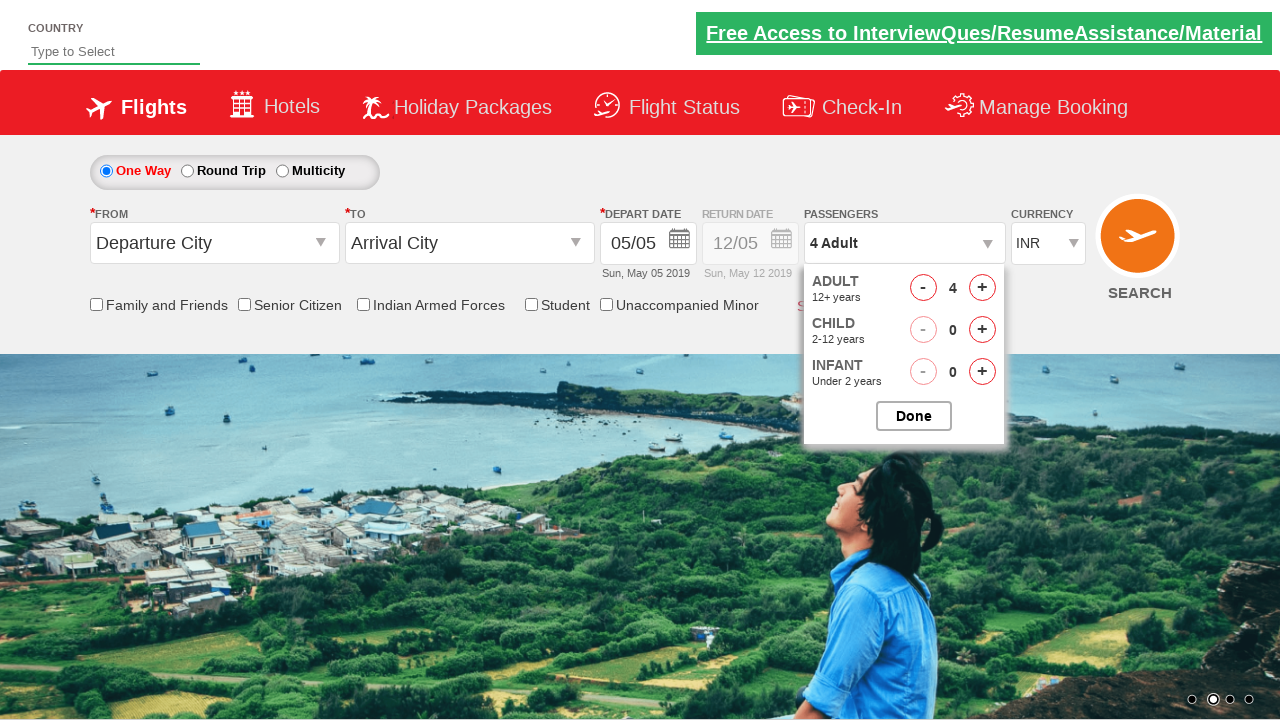

Incremented adult passenger count (iteration 4 of 4) at (982, 288) on #hrefIncAdt
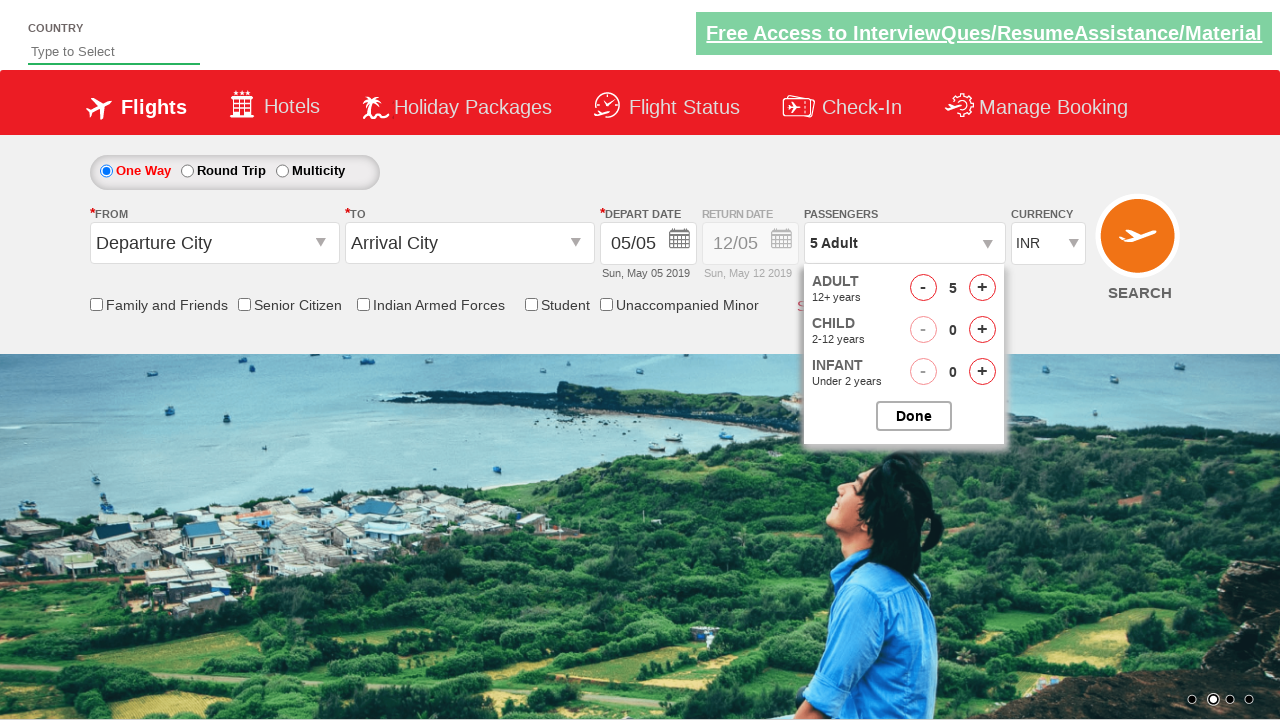

Clicked close button to close passenger options dropdown at (914, 416) on #btnclosepaxoption
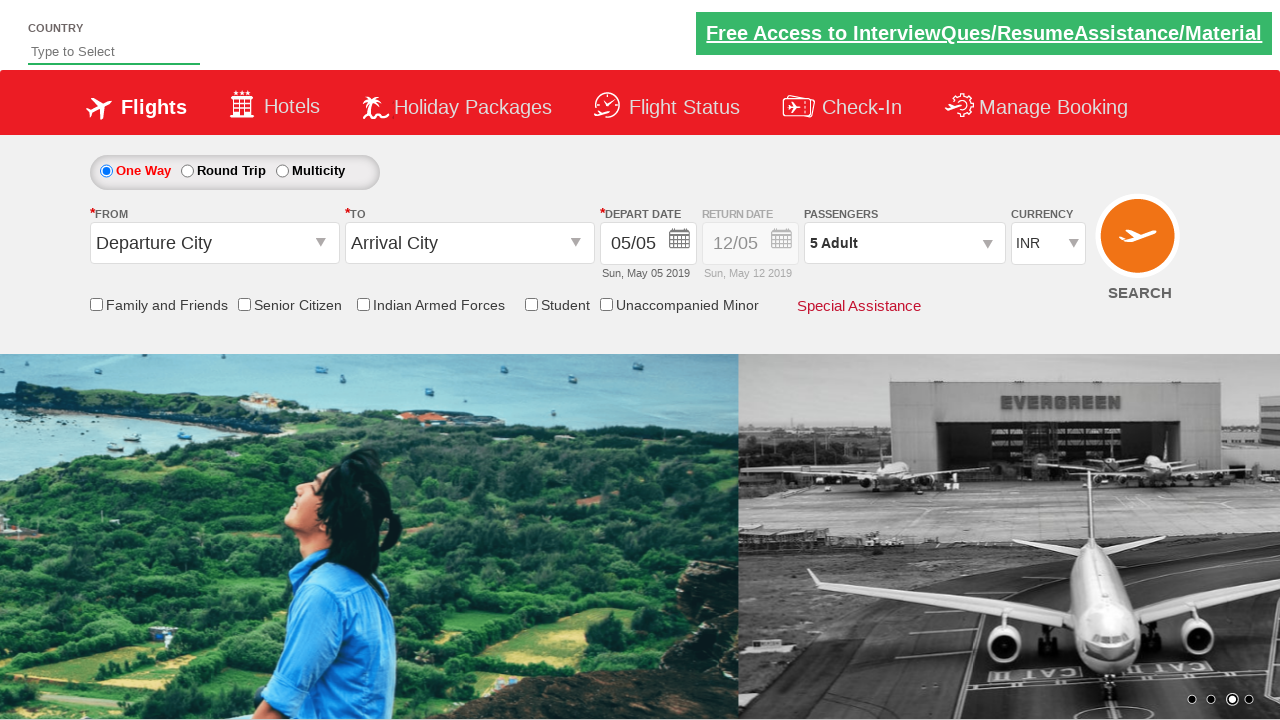

Passenger dropdown closed successfully
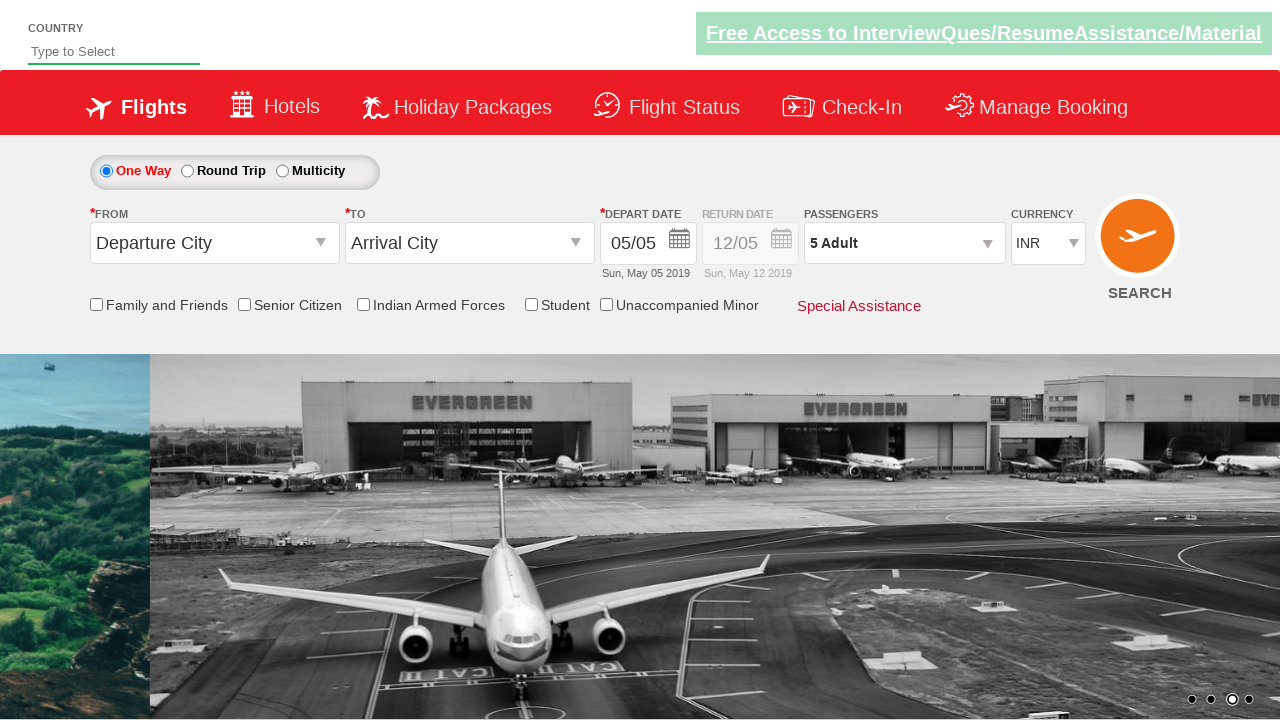

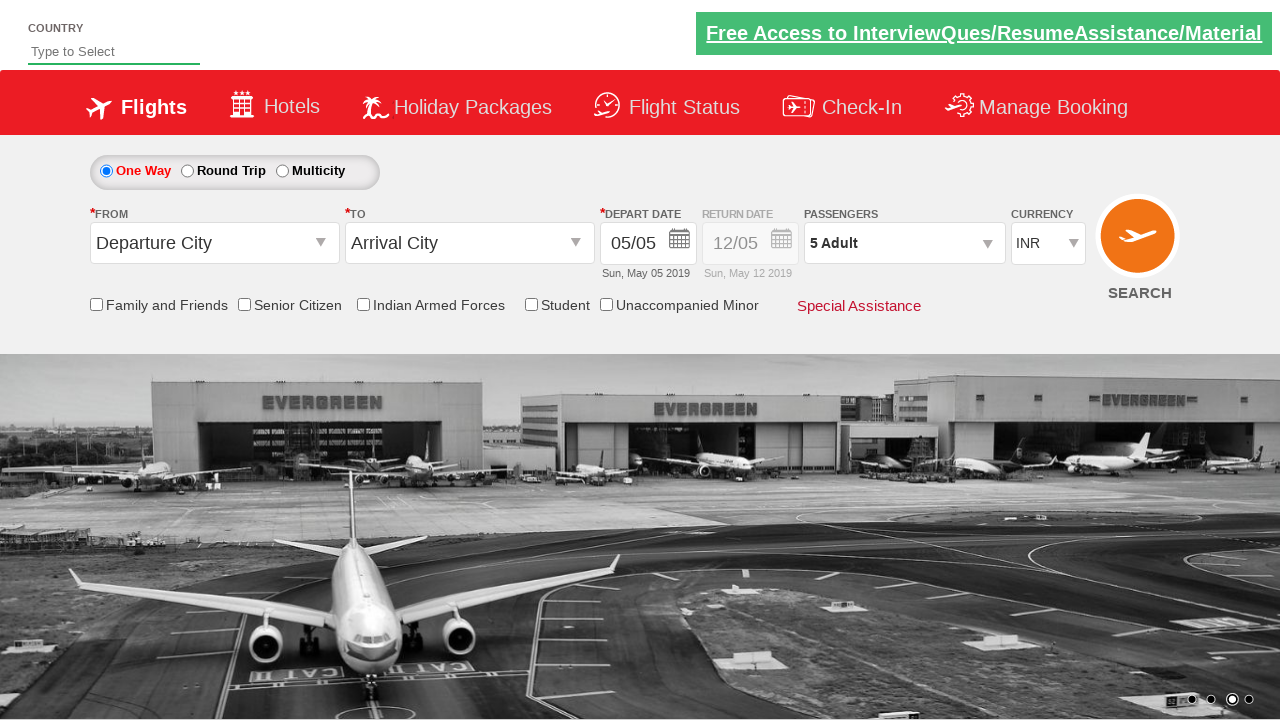